Tests a dual list box feature by moving all items from a source list to a destination list, then moving a subset back, verifying the item transfers work correctly.

Starting URL: https://testing.qaautomationlabs.com/

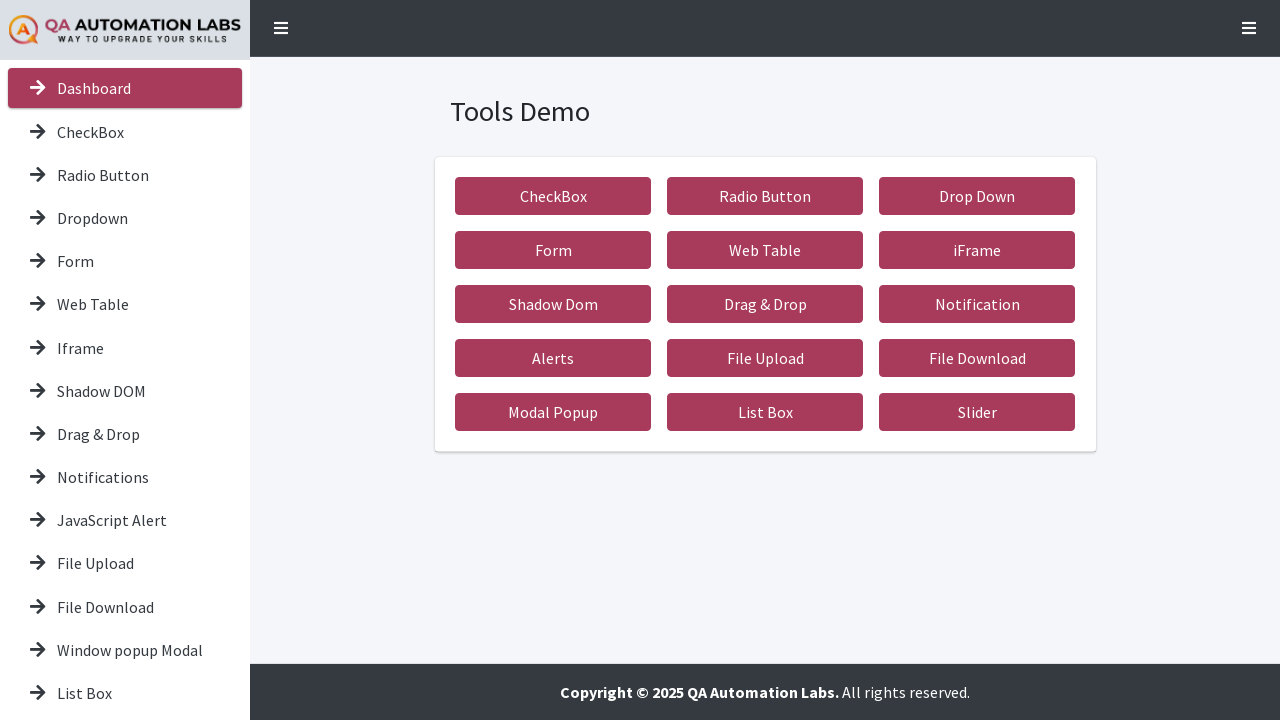

Scrolled down 500px to reveal List Box link
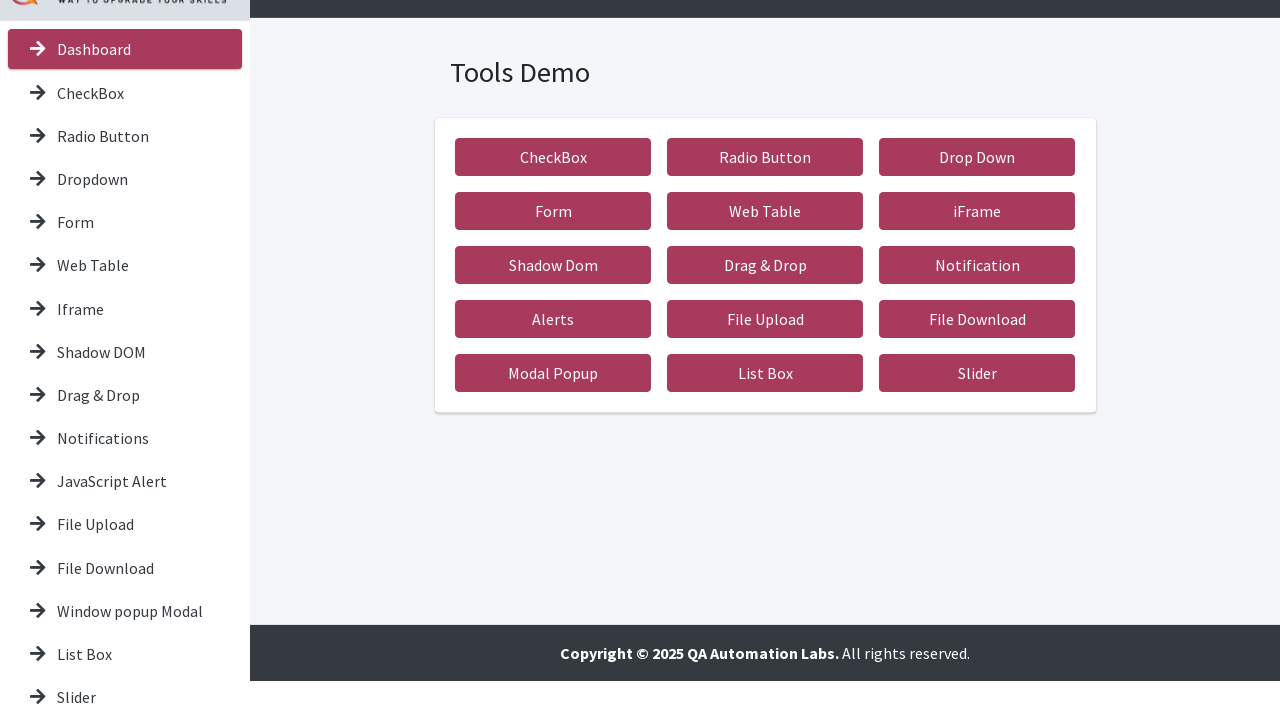

Clicked on List Box link at (84, 654) on text=List Box
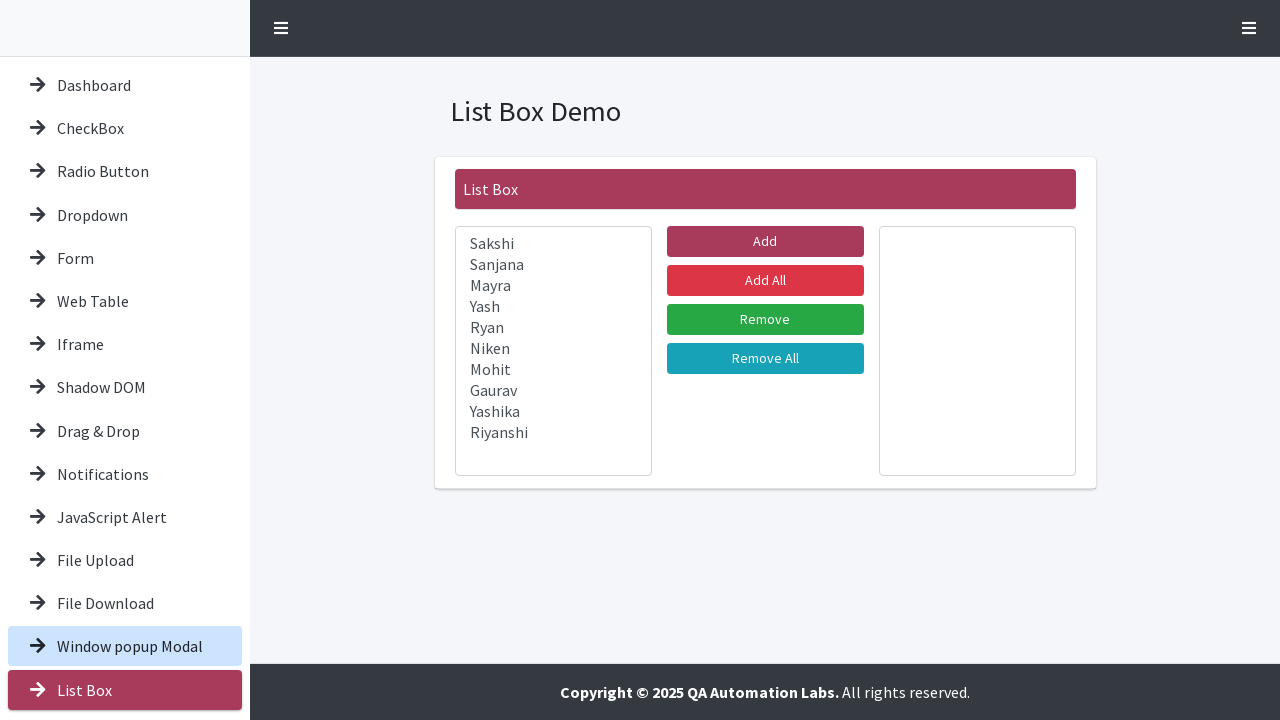

List box page loaded and list1 element is visible
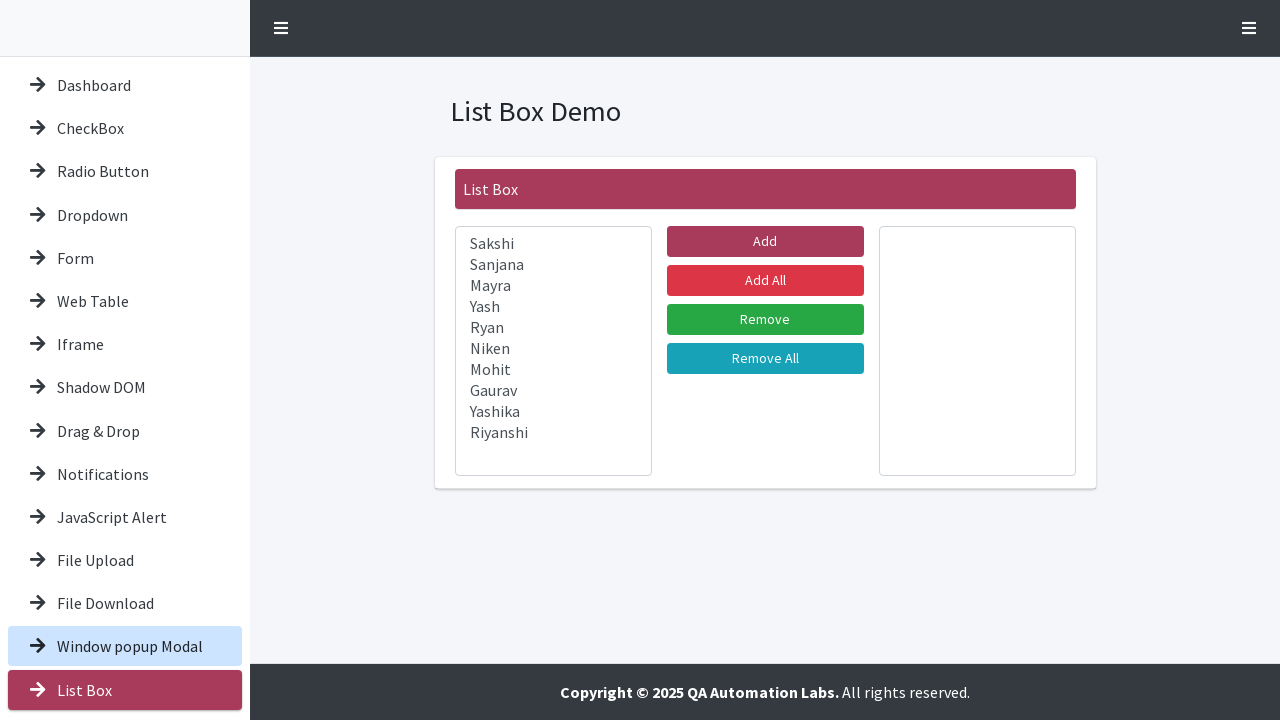

Found 10 options in list1
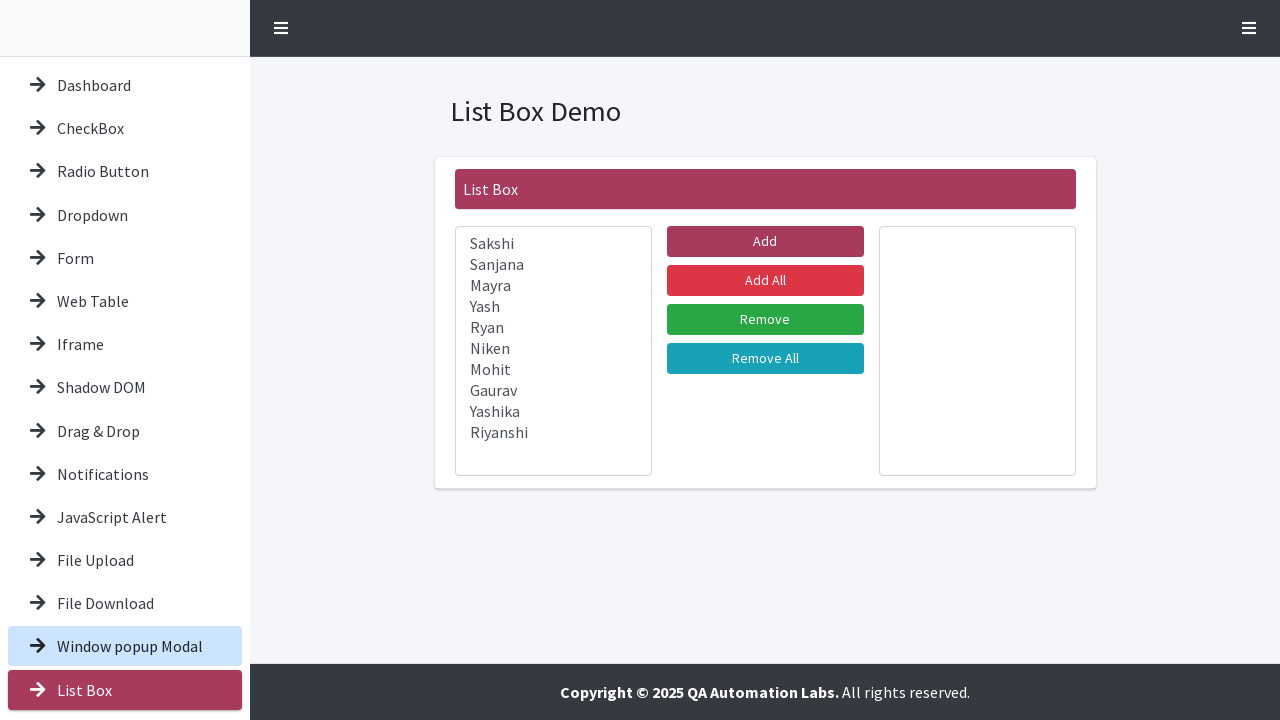

Selected option 1 in list1 with Ctrl modifier at (553, 244) on #list1 >> option >> nth=0
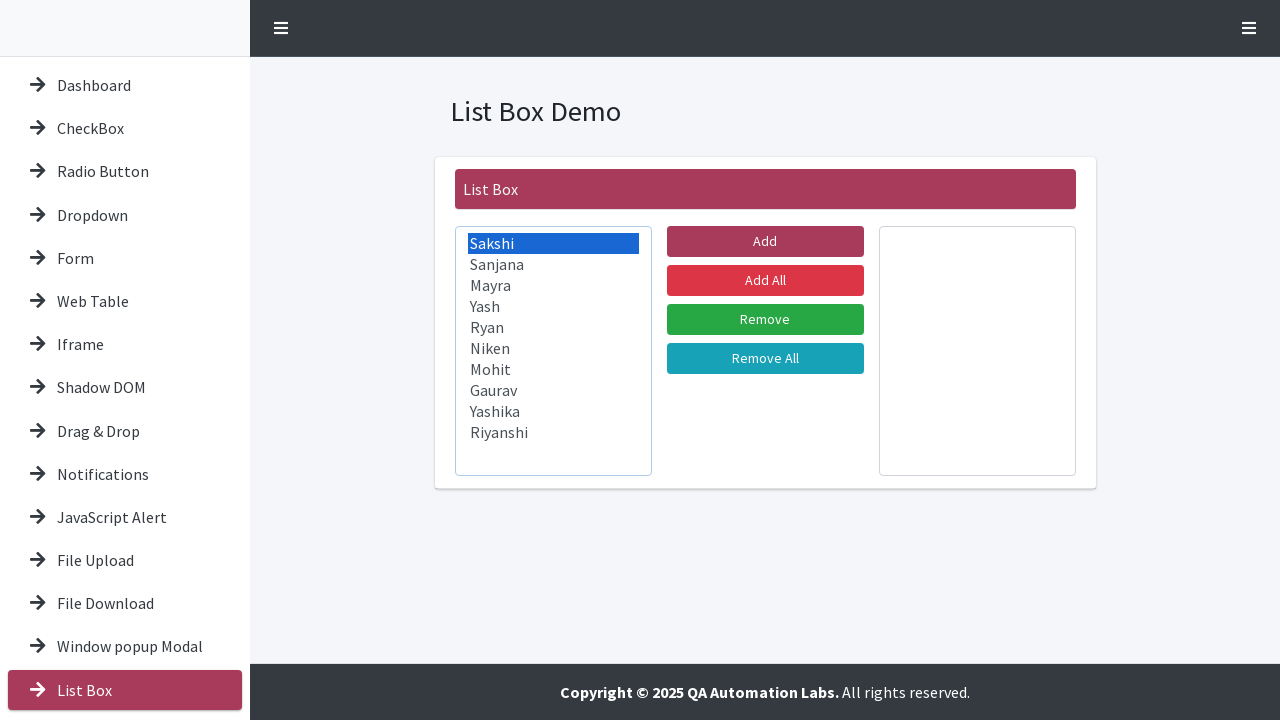

Selected option 2 in list1 with Ctrl modifier at (553, 265) on #list1 >> option >> nth=1
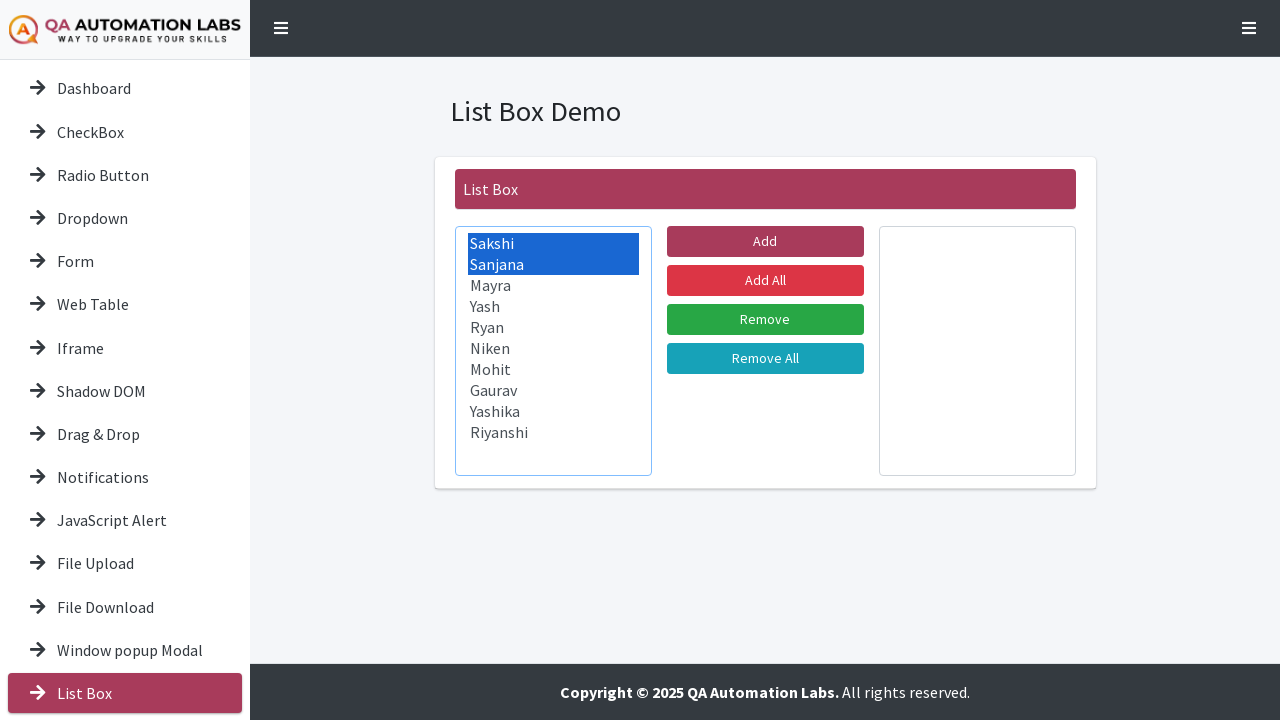

Selected option 3 in list1 with Ctrl modifier at (553, 286) on #list1 >> option >> nth=2
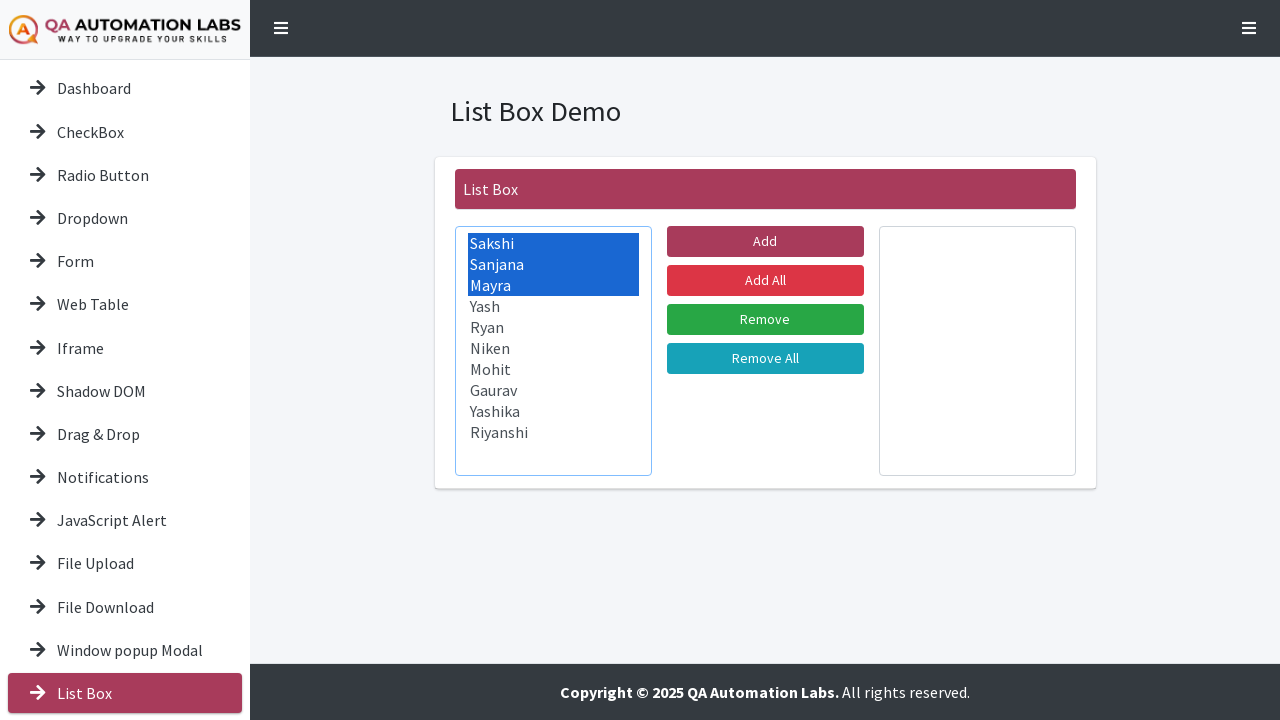

Selected option 4 in list1 with Ctrl modifier at (553, 307) on #list1 >> option >> nth=3
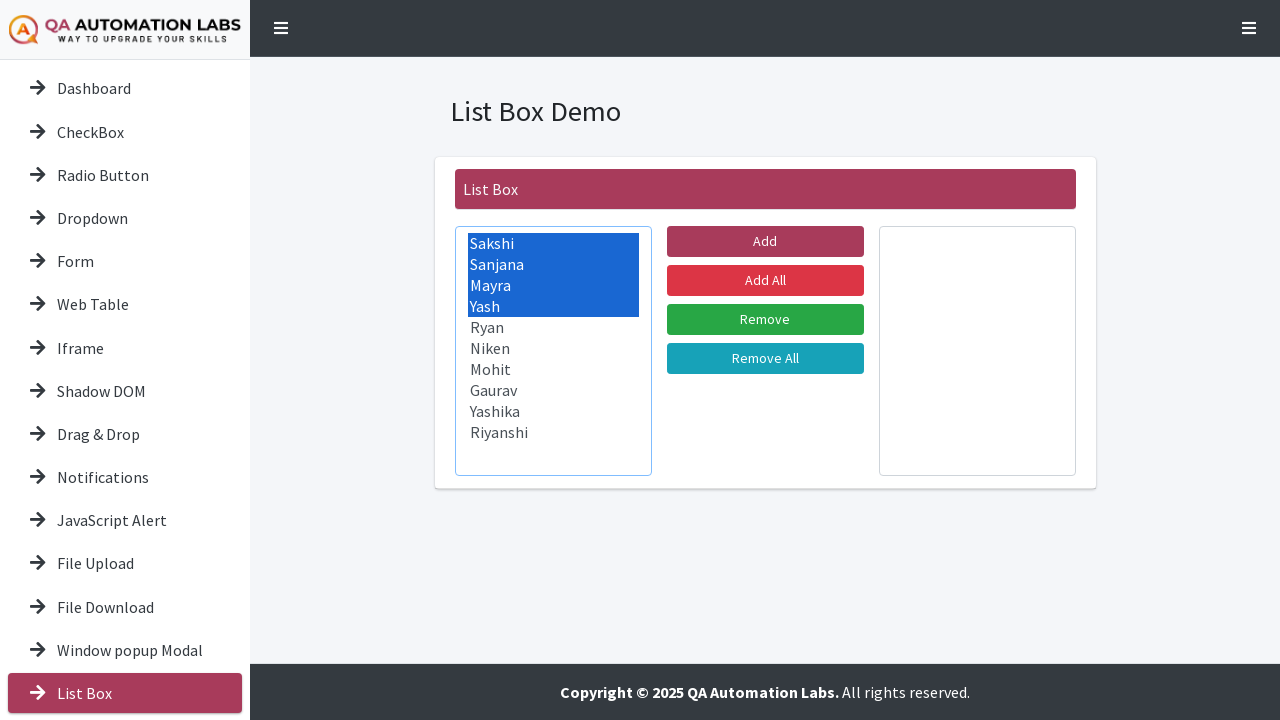

Selected option 5 in list1 with Ctrl modifier at (553, 328) on #list1 >> option >> nth=4
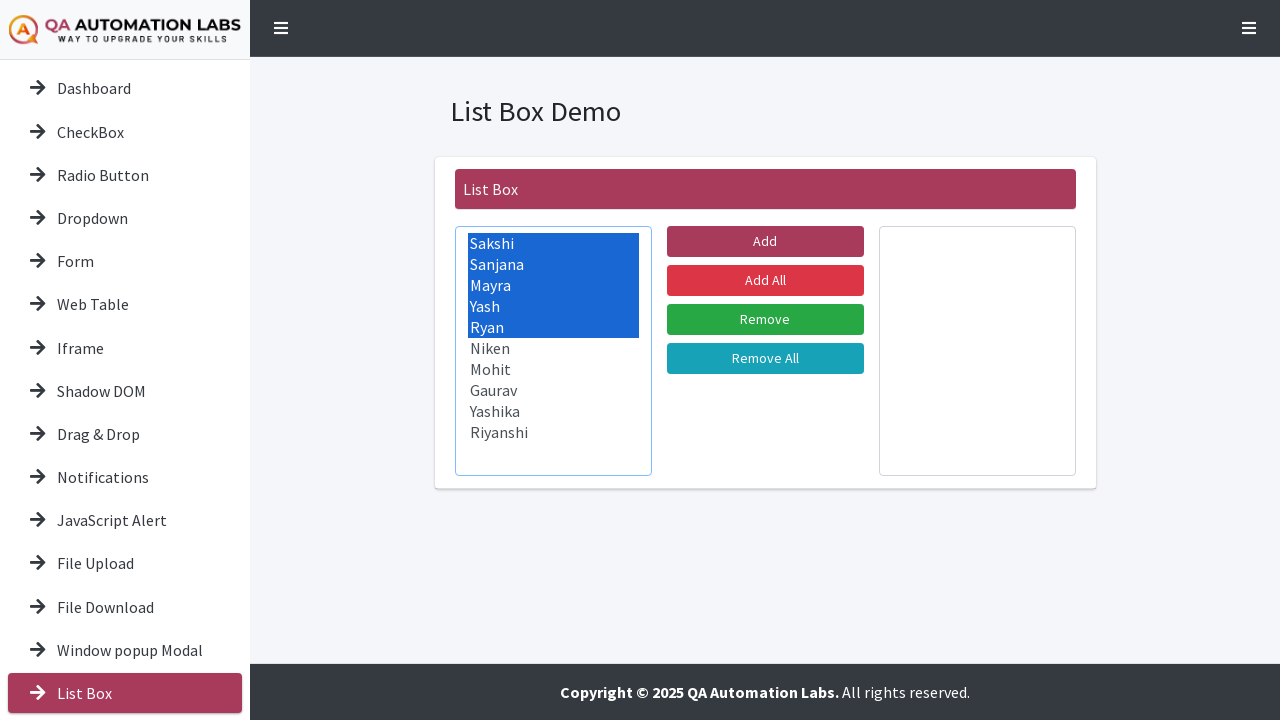

Selected option 6 in list1 with Ctrl modifier at (553, 349) on #list1 >> option >> nth=5
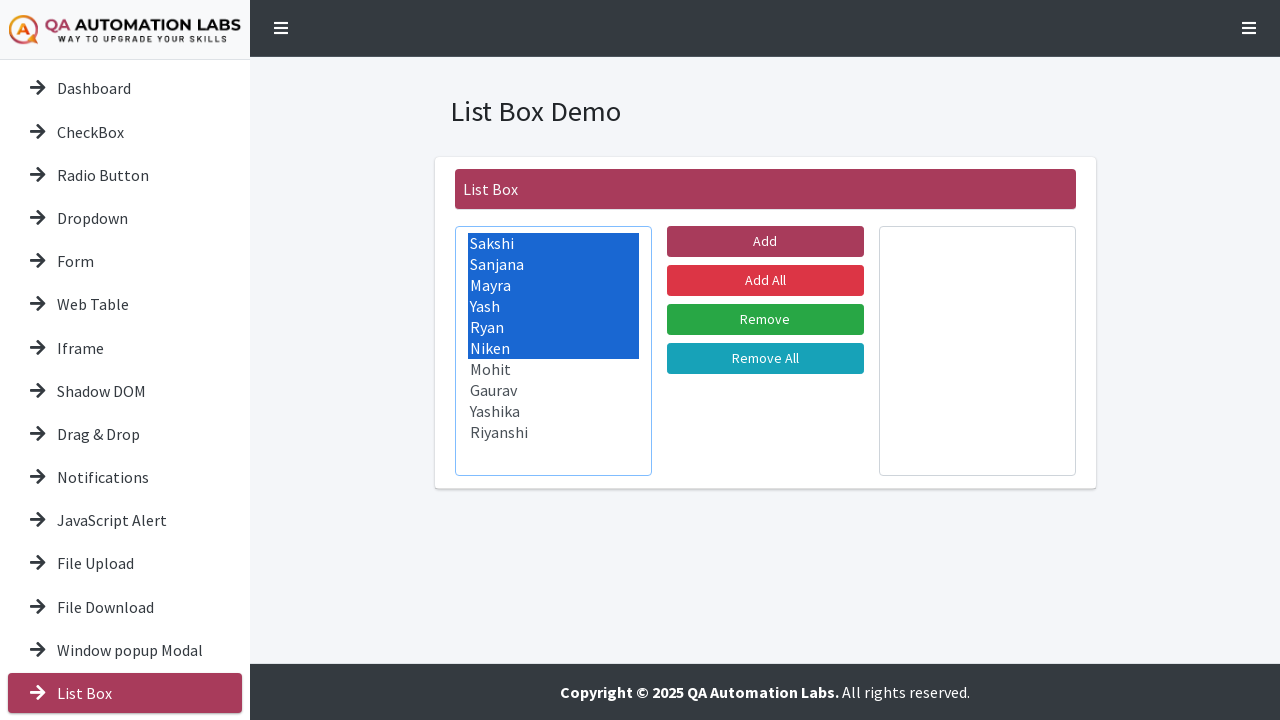

Selected option 7 in list1 with Ctrl modifier at (553, 370) on #list1 >> option >> nth=6
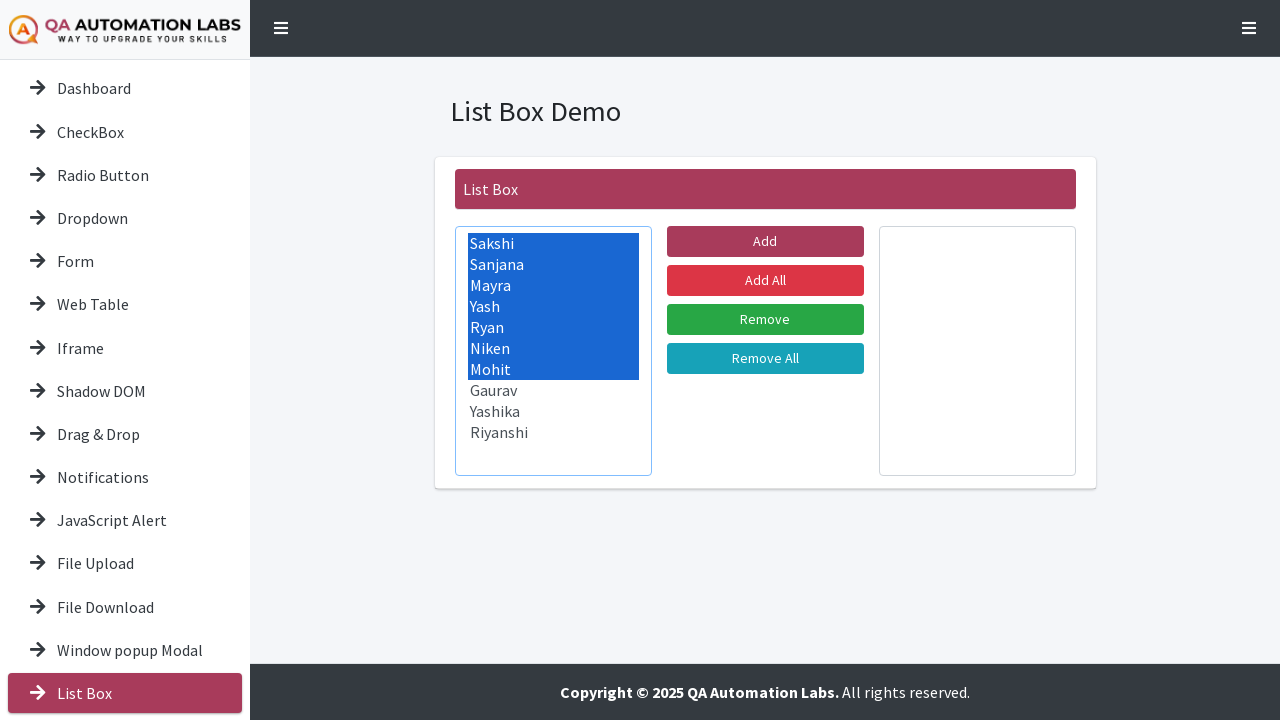

Selected option 8 in list1 with Ctrl modifier at (553, 391) on #list1 >> option >> nth=7
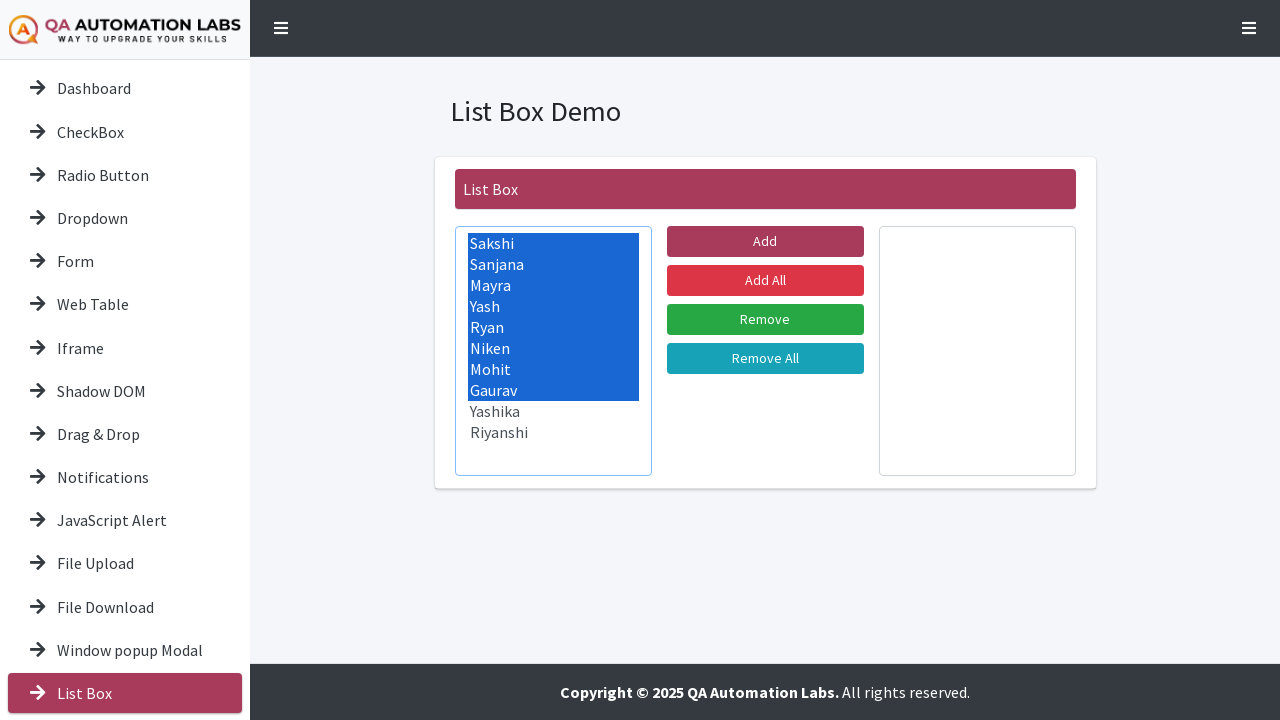

Selected option 9 in list1 with Ctrl modifier at (553, 412) on #list1 >> option >> nth=8
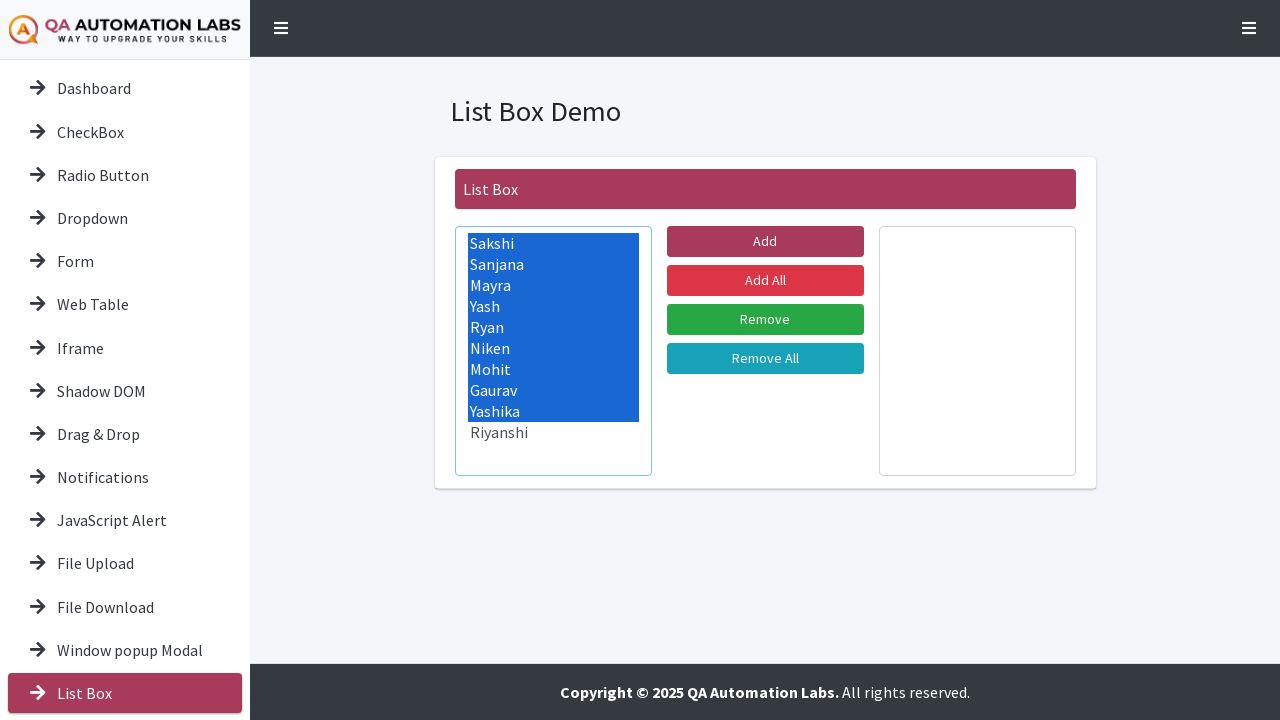

Selected option 10 in list1 with Ctrl modifier at (553, 433) on #list1 >> option >> nth=9
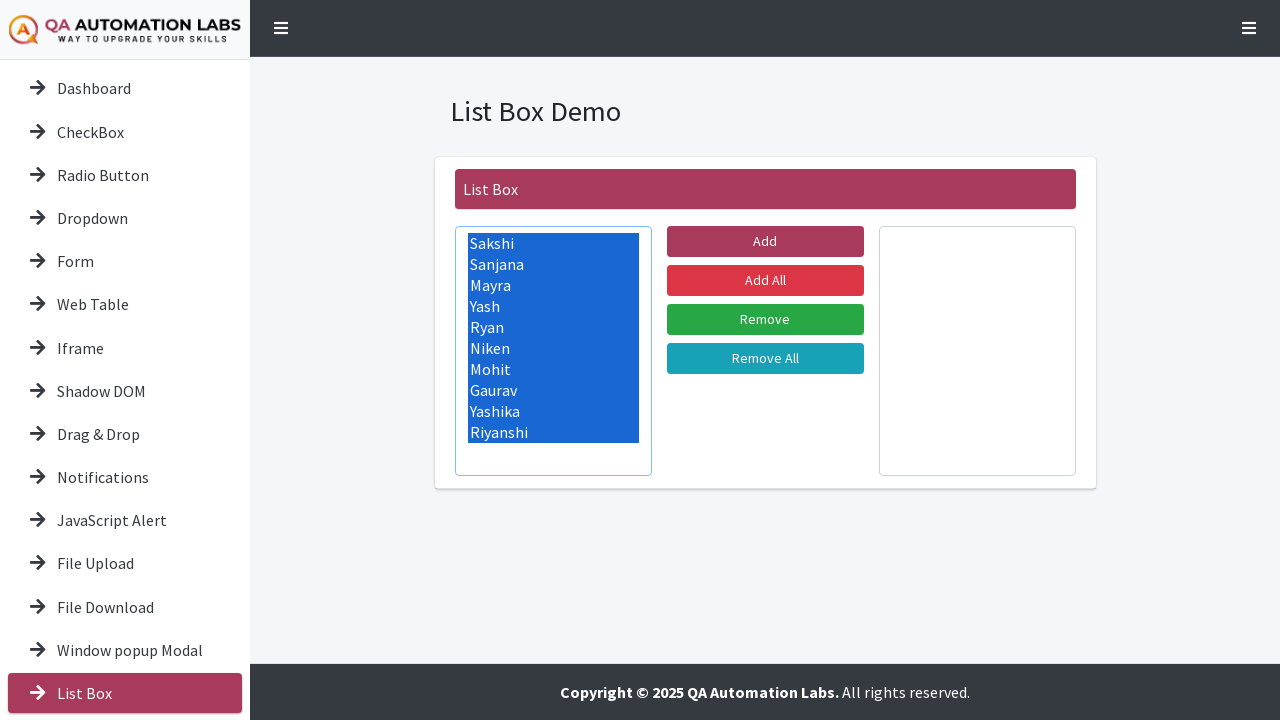

Clicked Add button to move all items from list1 to list2 at (765, 242) on #add
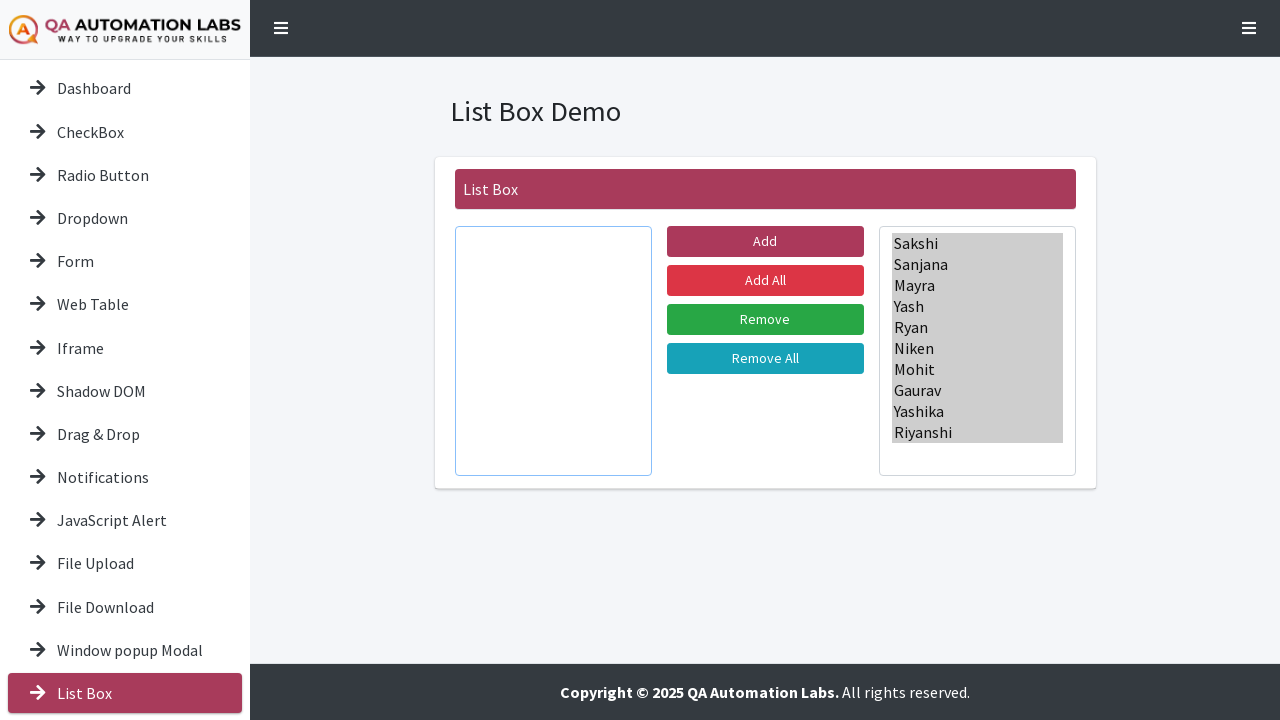

Waited 1000ms for transfer to complete
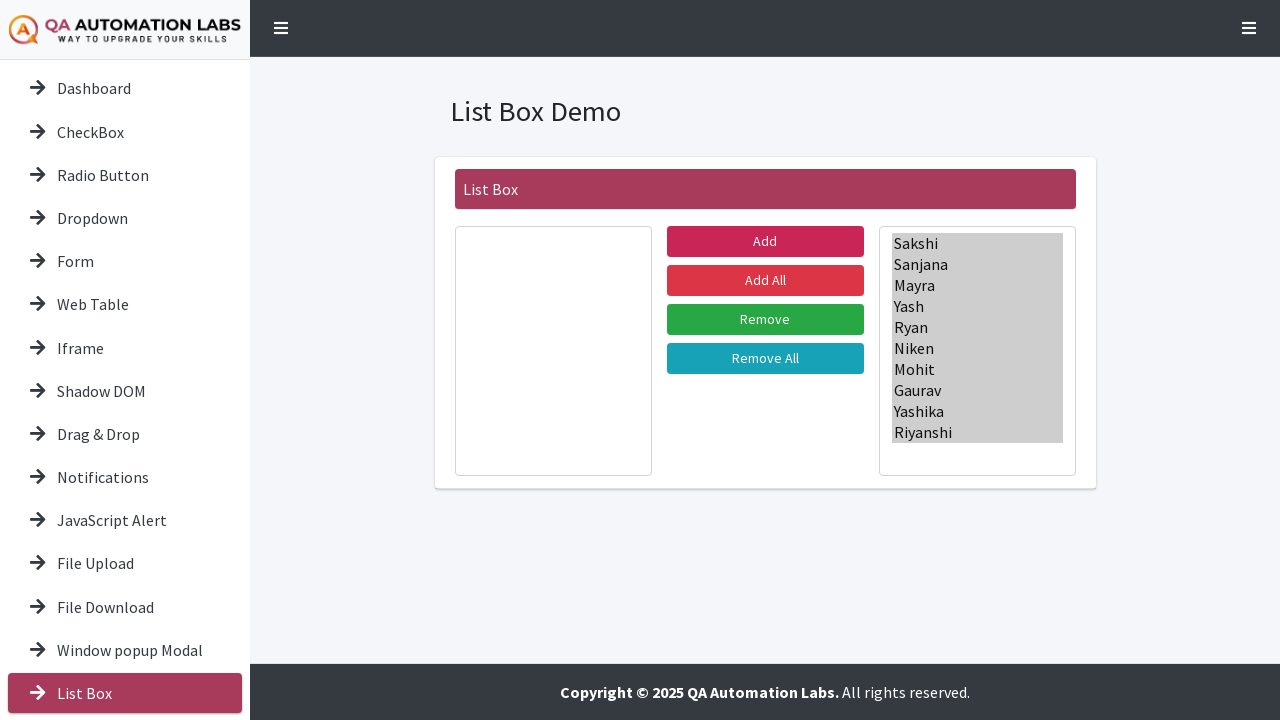

Verified list1 is empty (0 options)
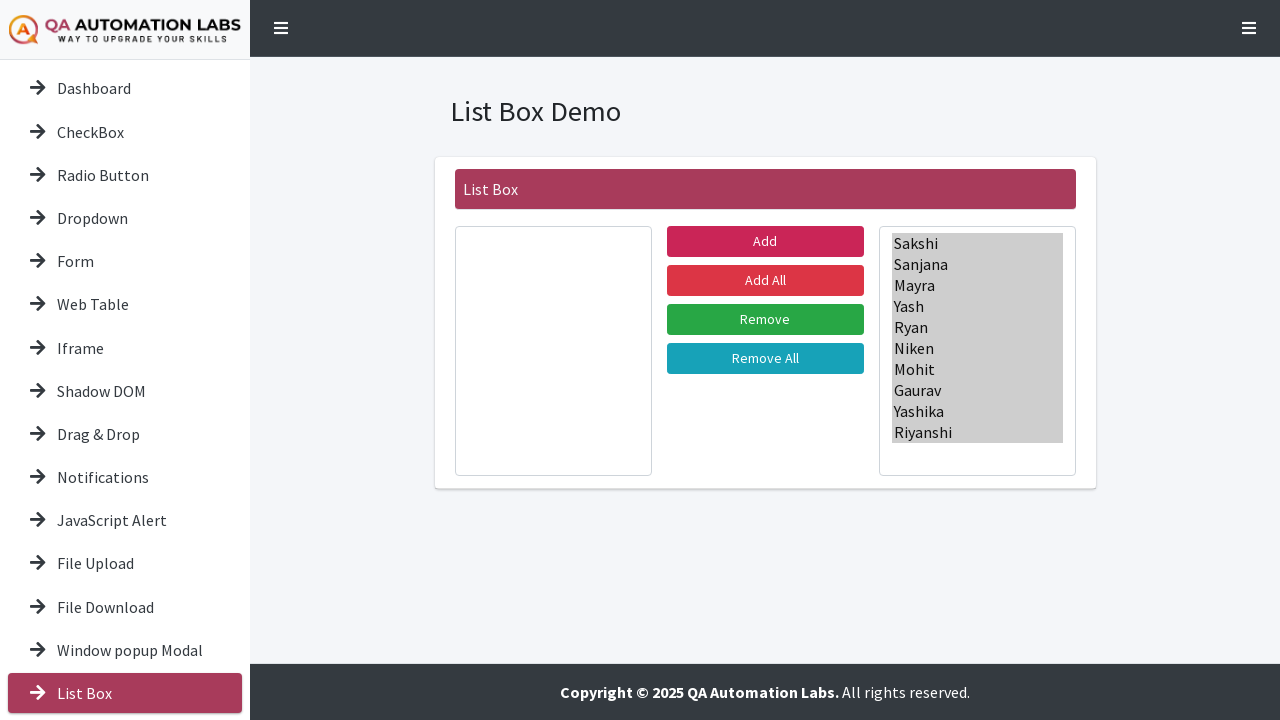

Verified list2 has 10 options after transfer
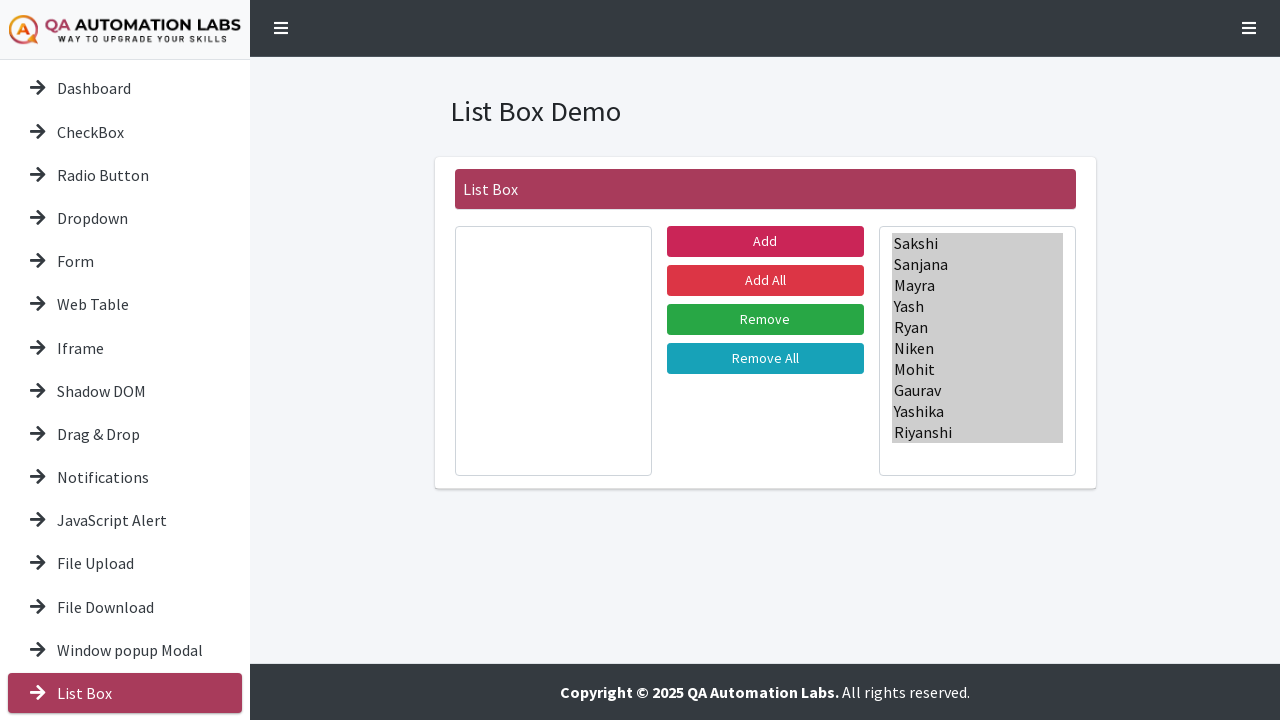

Selected first option in list2 at (977, 244) on #list2 >> option >> nth=0
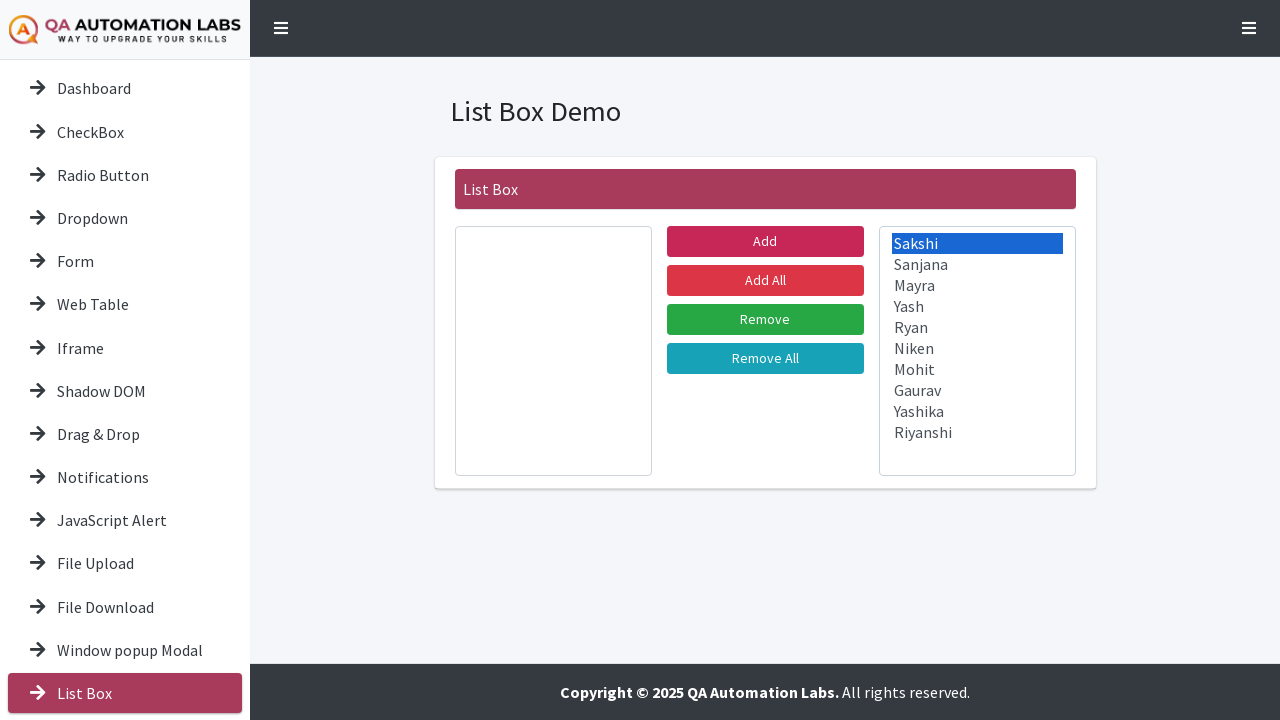

Selected second option in list2 with Ctrl modifier at (977, 265) on #list2 >> option >> nth=1
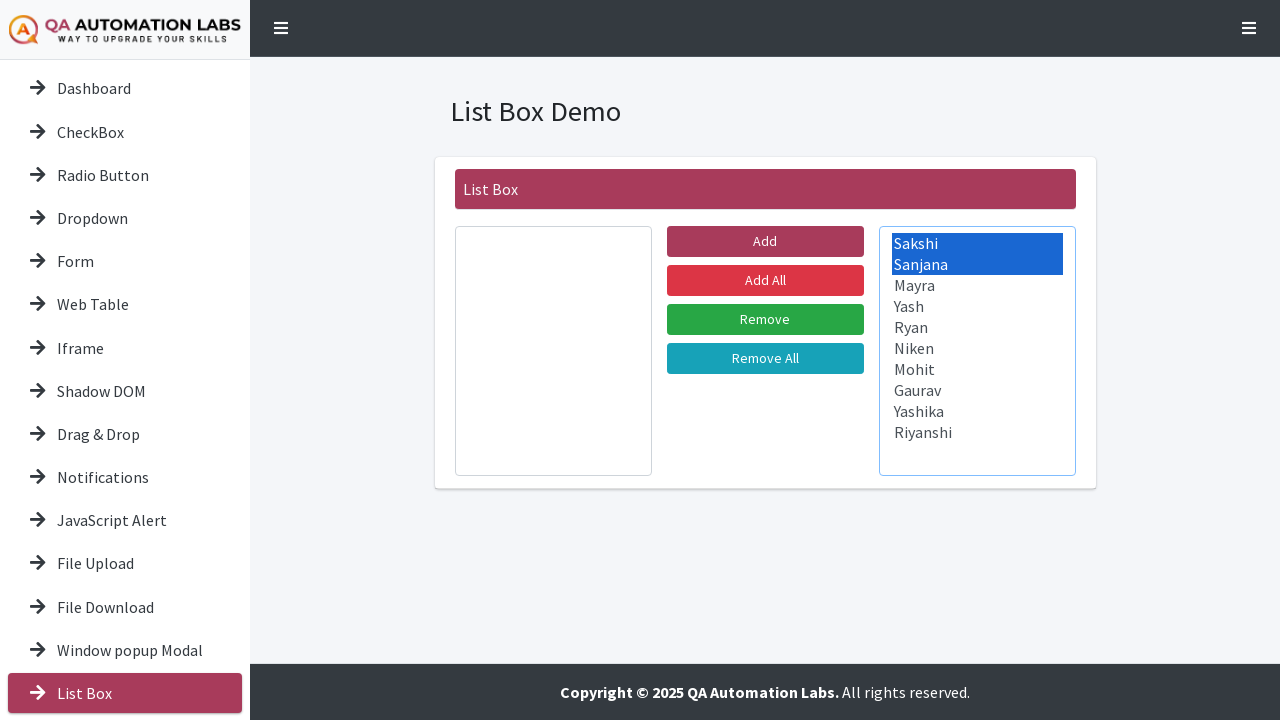

Selected third option in list2 with Ctrl modifier at (977, 286) on #list2 >> option >> nth=2
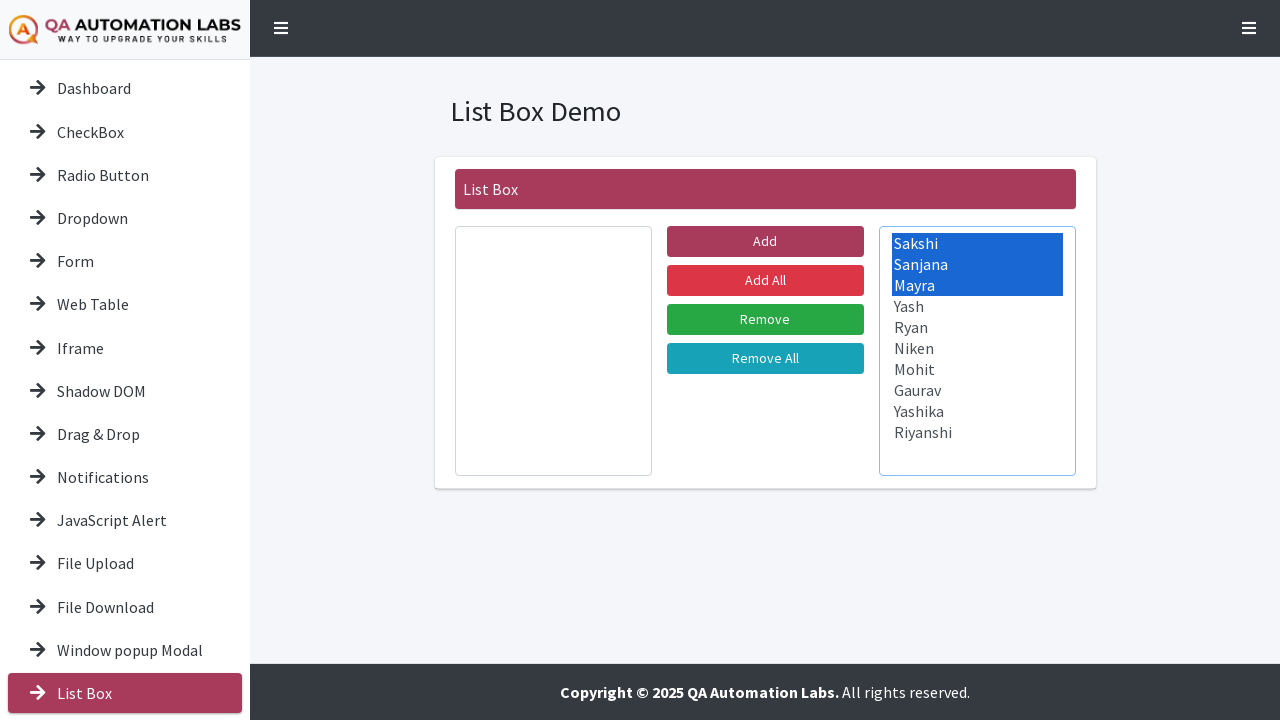

Clicked Remove button to move 3 selected items from list2 back to list1 at (765, 320) on #remove
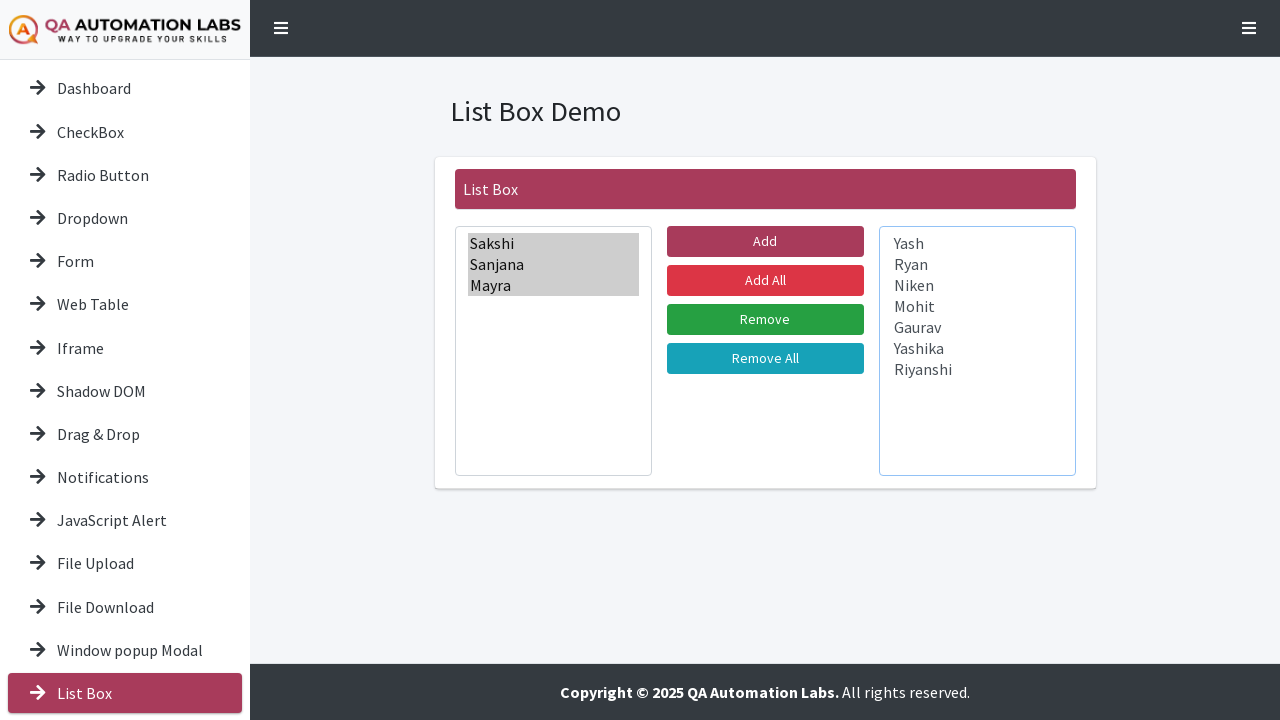

Waited 1000ms for reverse transfer to complete
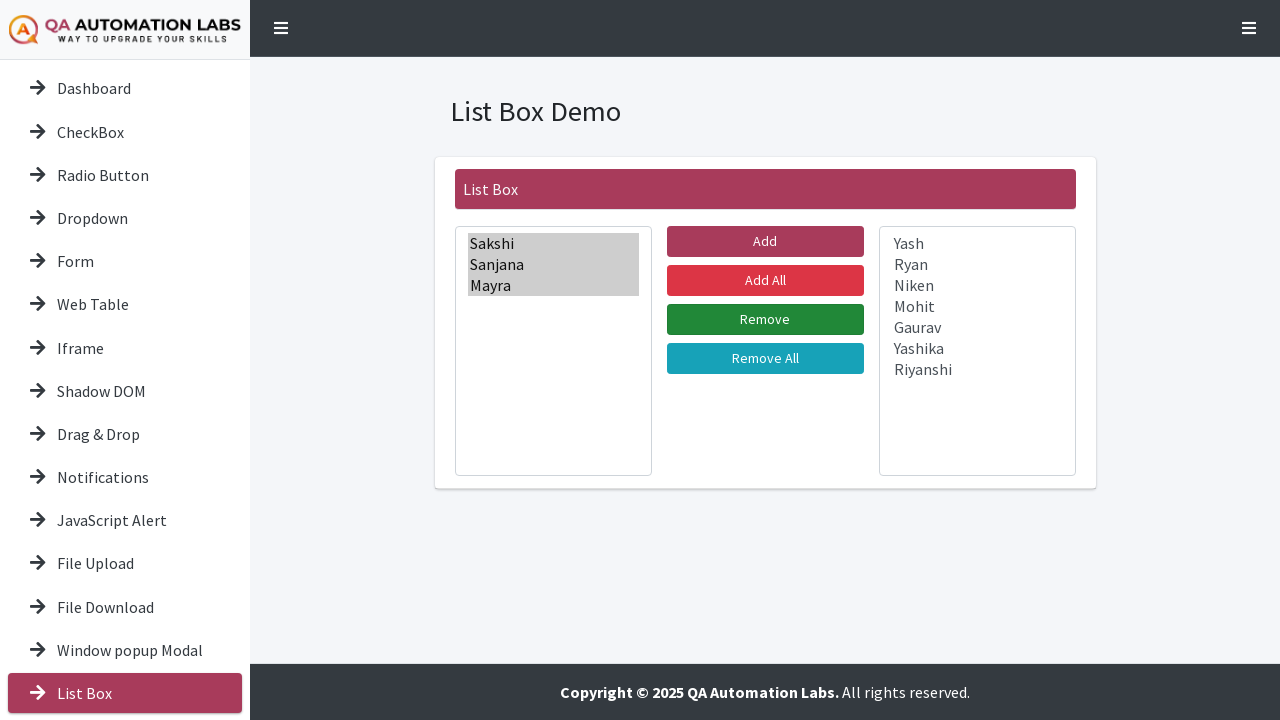

Verified list2 has 7 options remaining
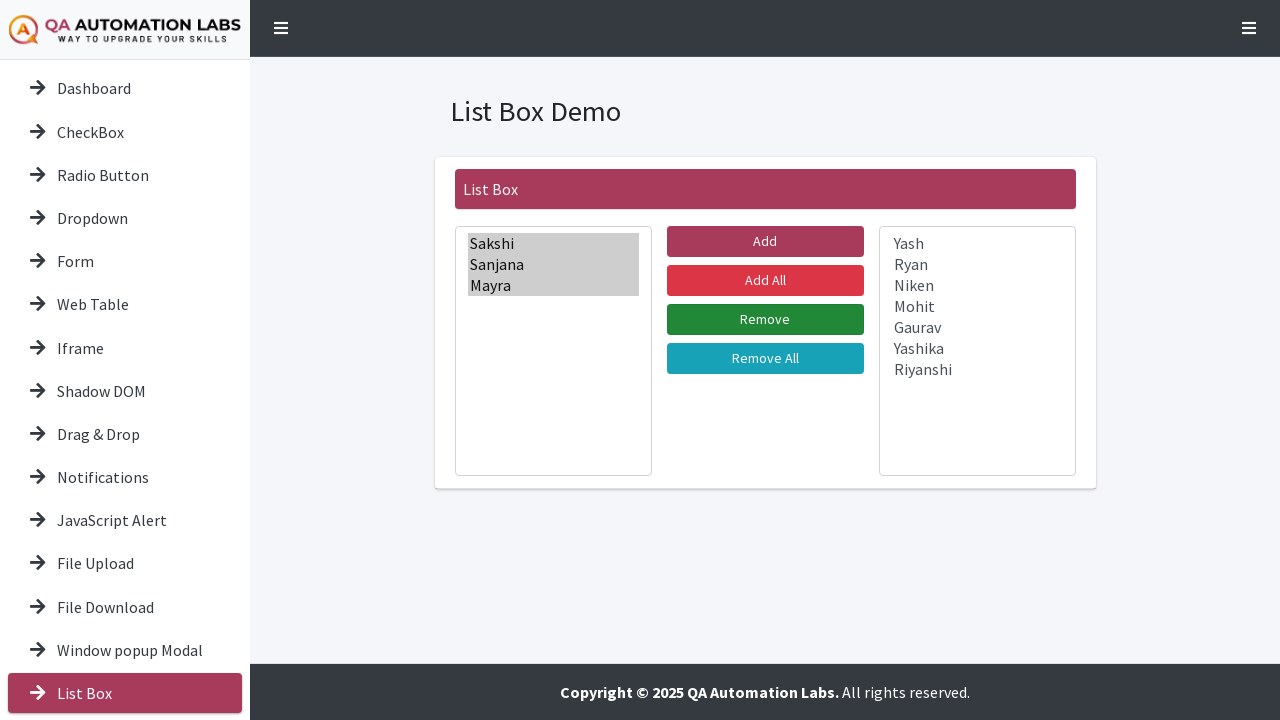

Verified list1 has 3 options after reverse transfer
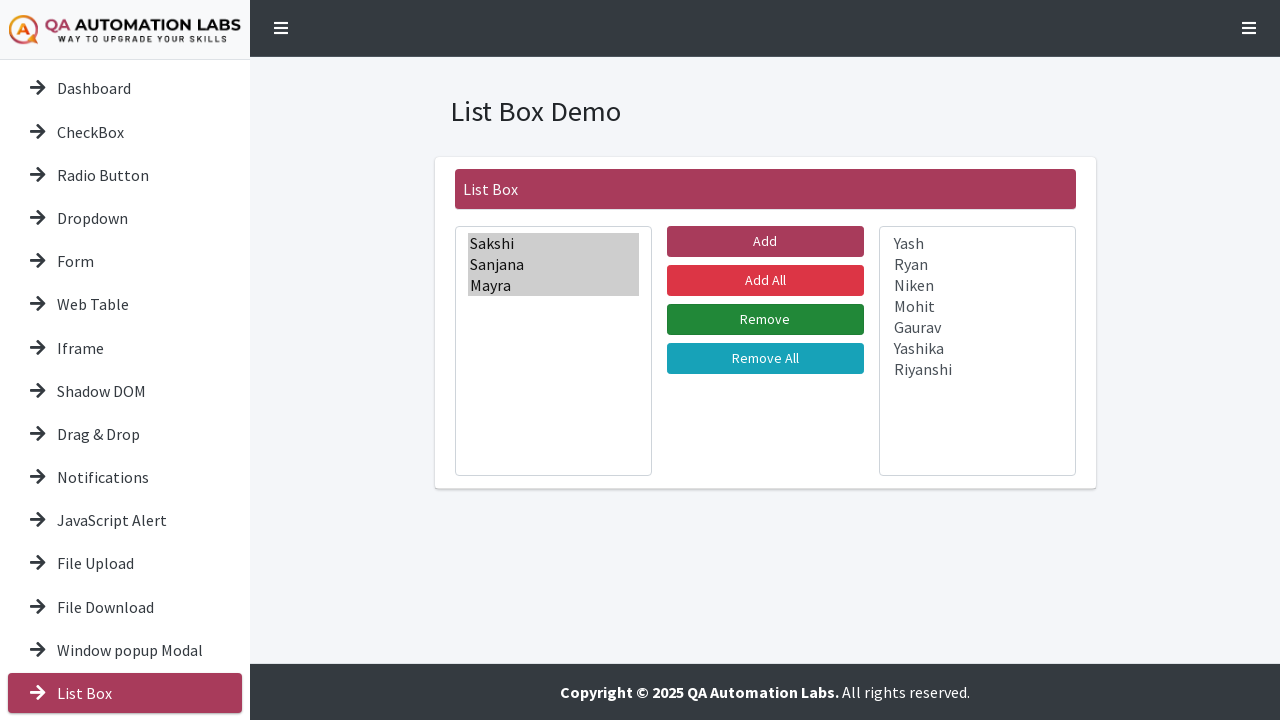

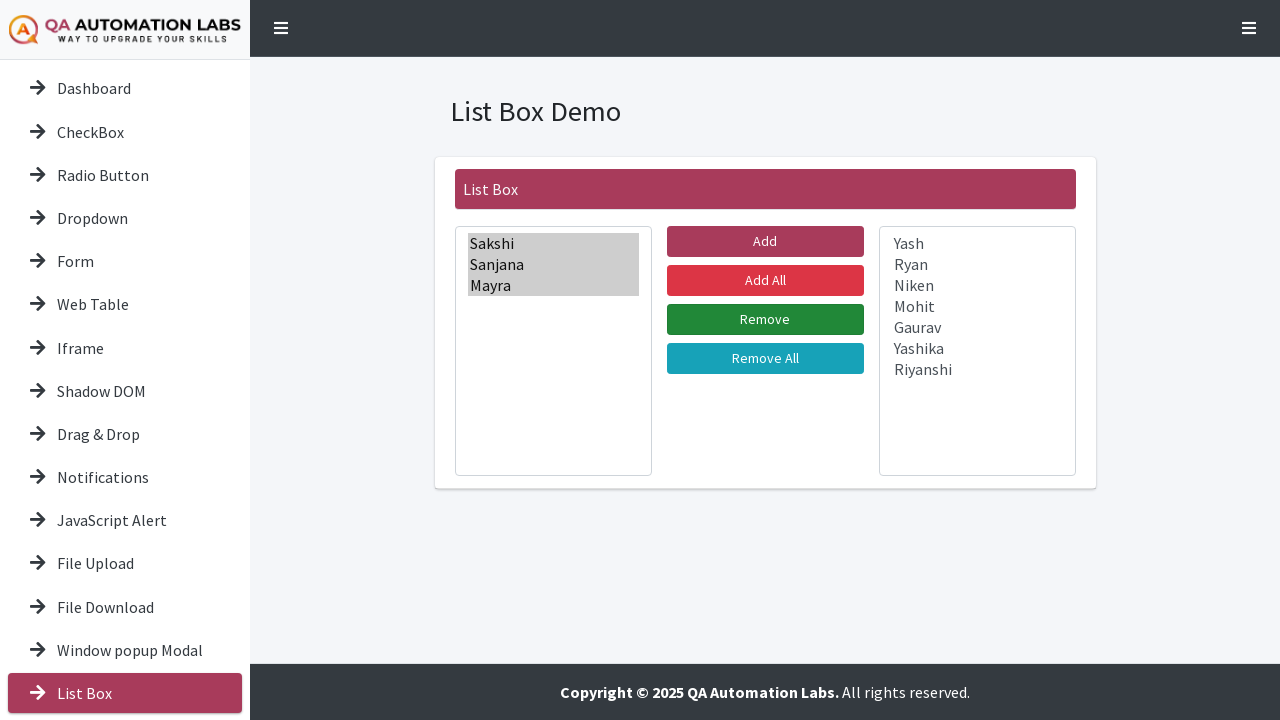